Tests JavaScript alerts functionality by clicking on the JavaScript Alerts link, then clicking three different buttons that trigger alerts and accepting each alert dialog

Starting URL: https://the-internet.herokuapp.com/

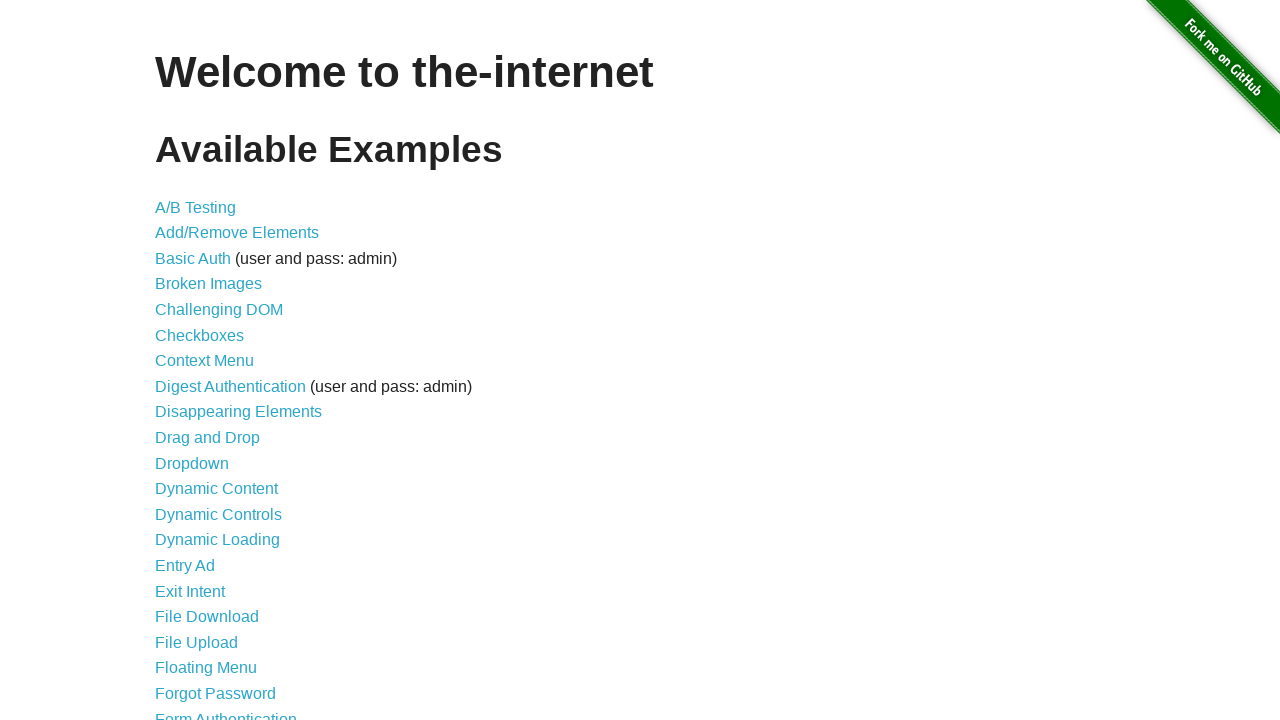

Clicked on JavaScript Alerts link at (214, 361) on a[href='/javascript_alerts']
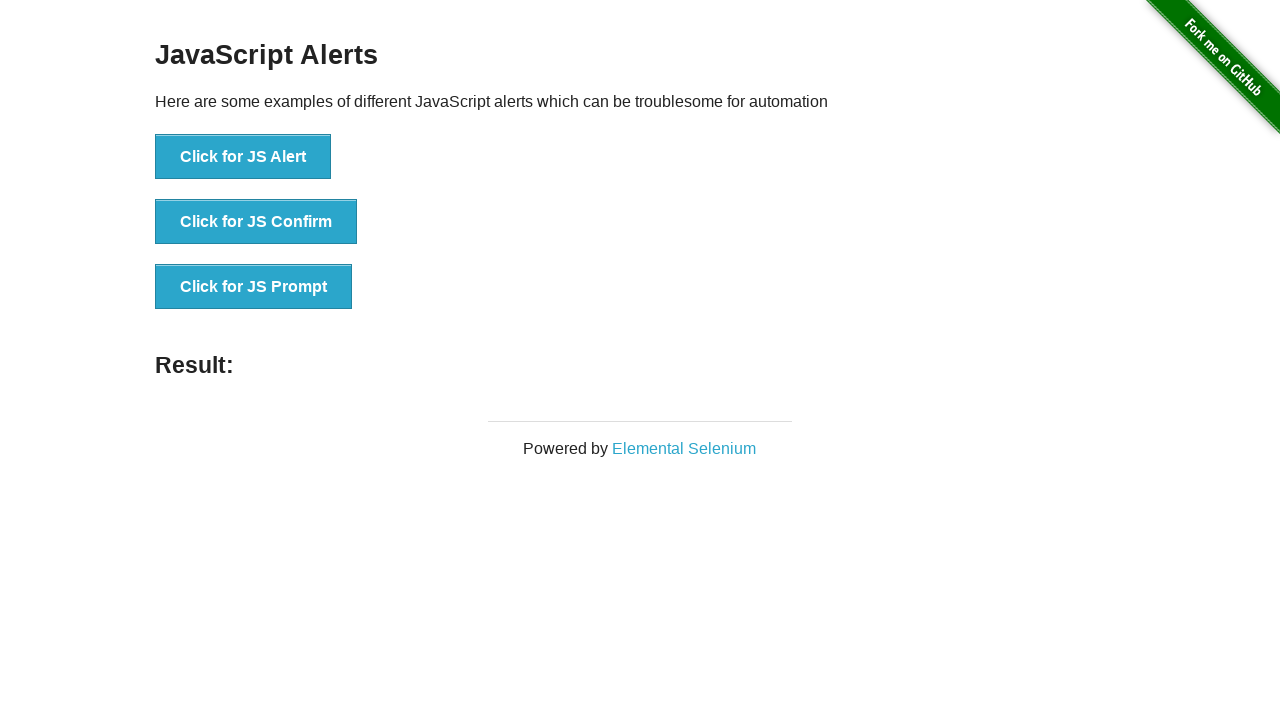

JavaScript Alerts page loaded and buttons are visible
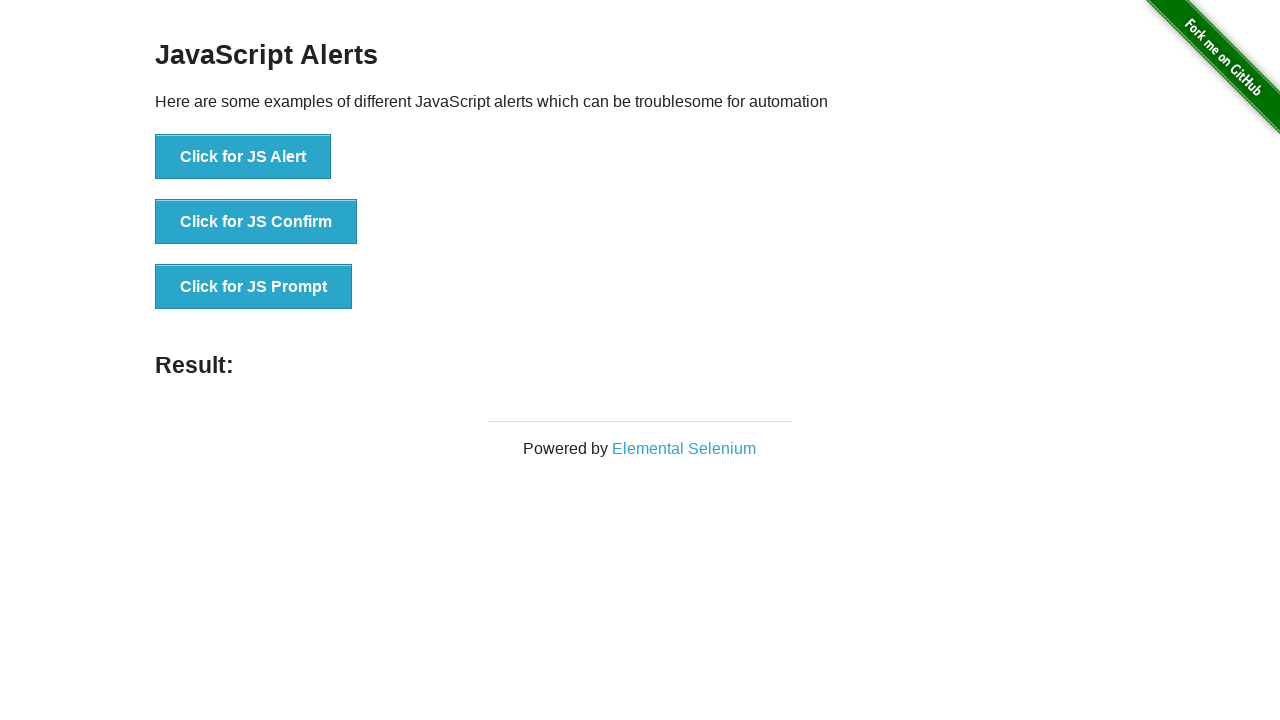

Clicked 'Click for JS Alert' button to trigger first alert at (243, 157) on button:has-text('Click for JS Alert')
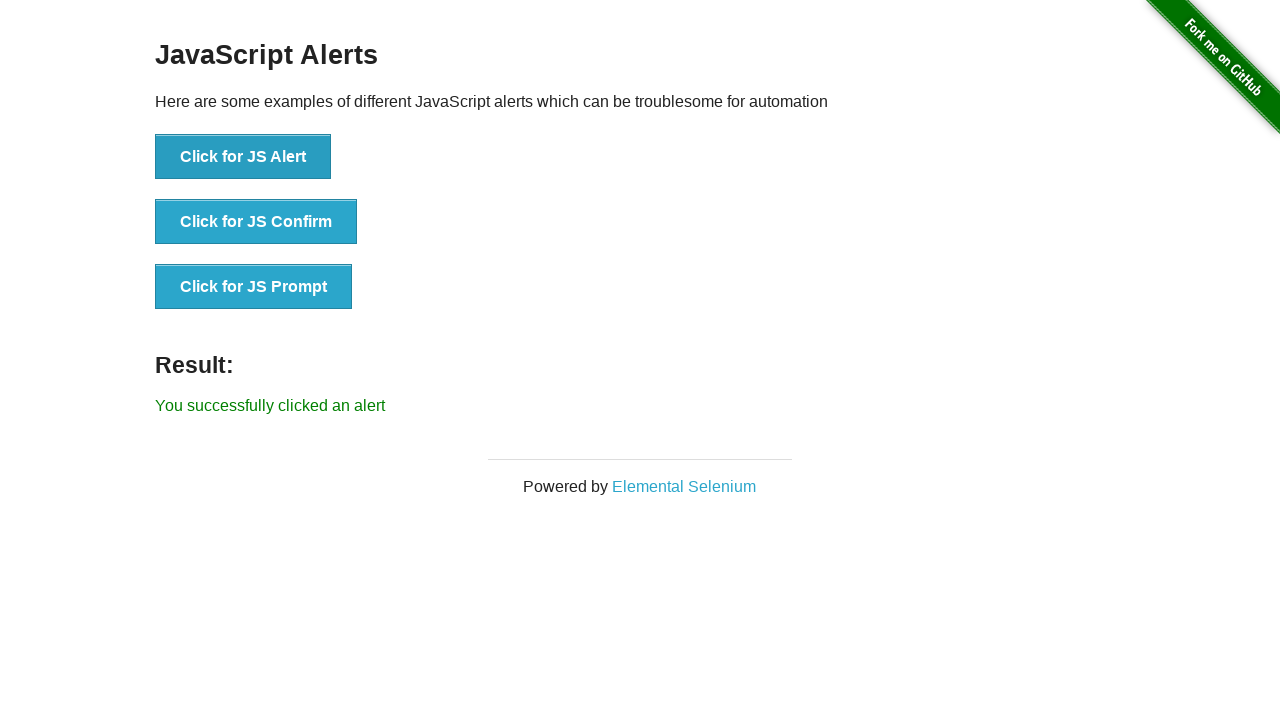

Set up dialog handler to accept alerts
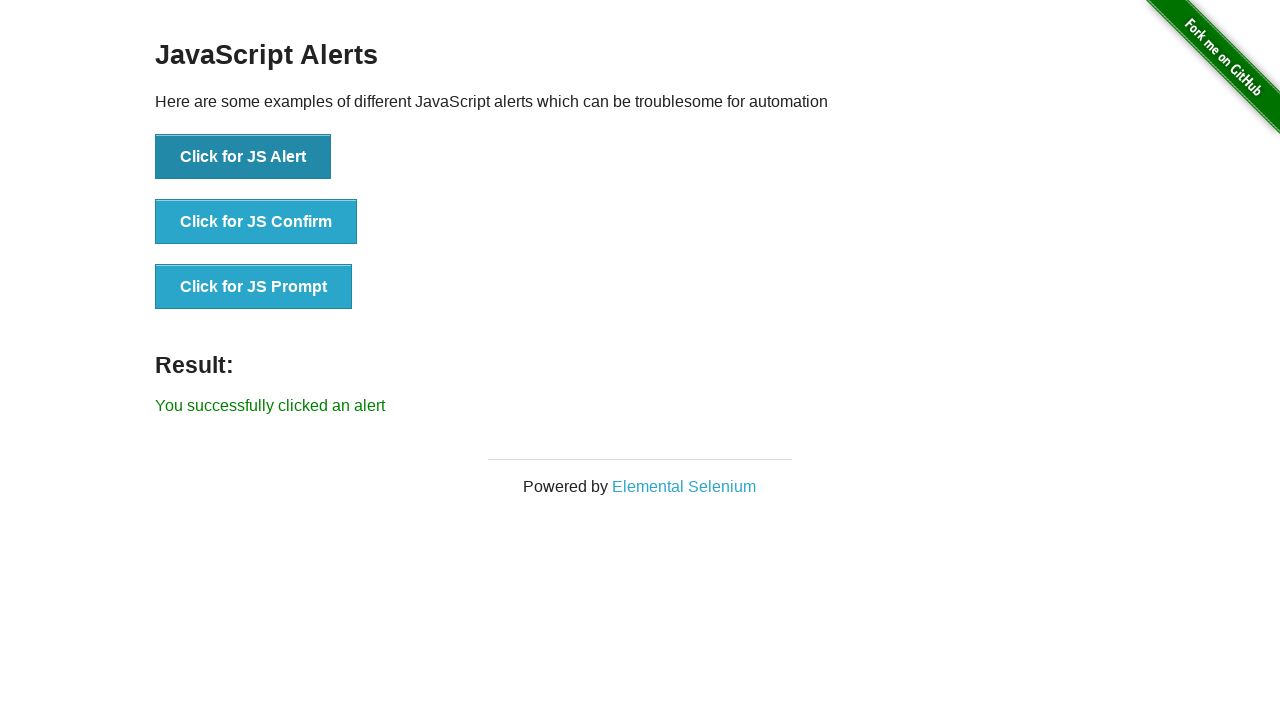

Clicked 'Click for JS Alert' button and accepted the alert dialog at (243, 157) on button:has-text('Click for JS Alert')
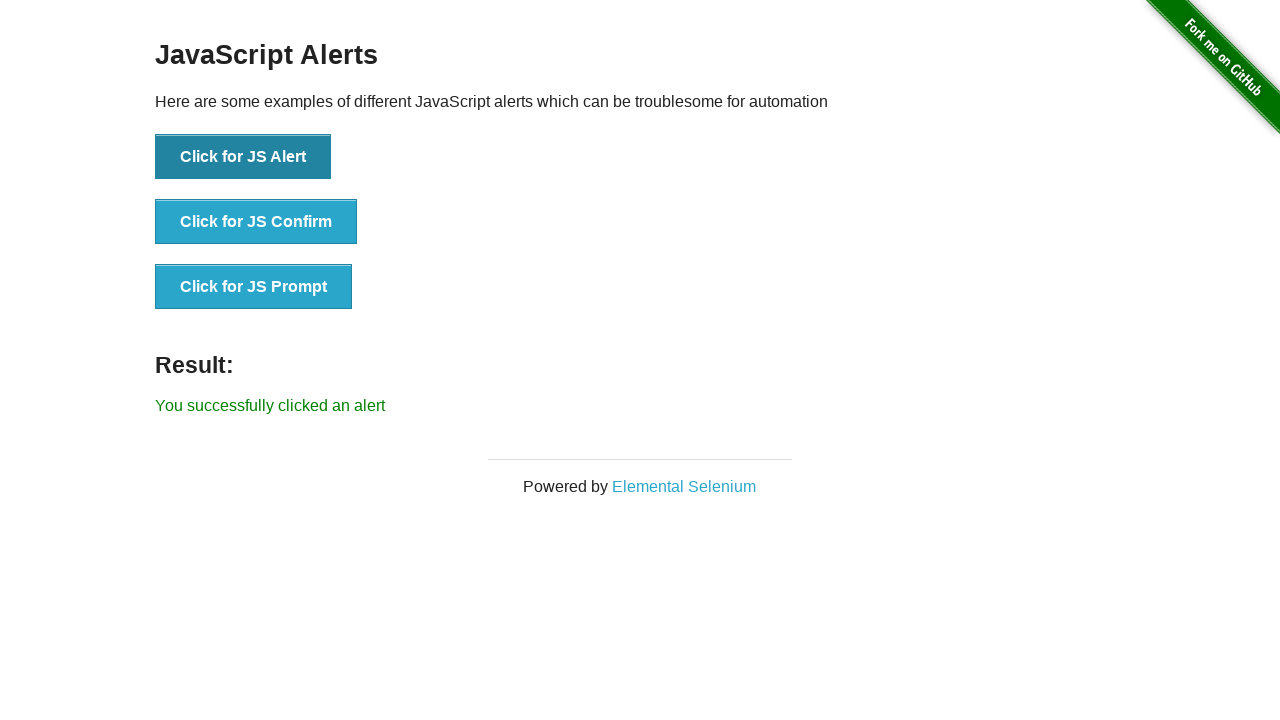

Clicked 'Click for JS Confirm' button to trigger confirm dialog at (256, 222) on button:has-text('Click for JS Confirm')
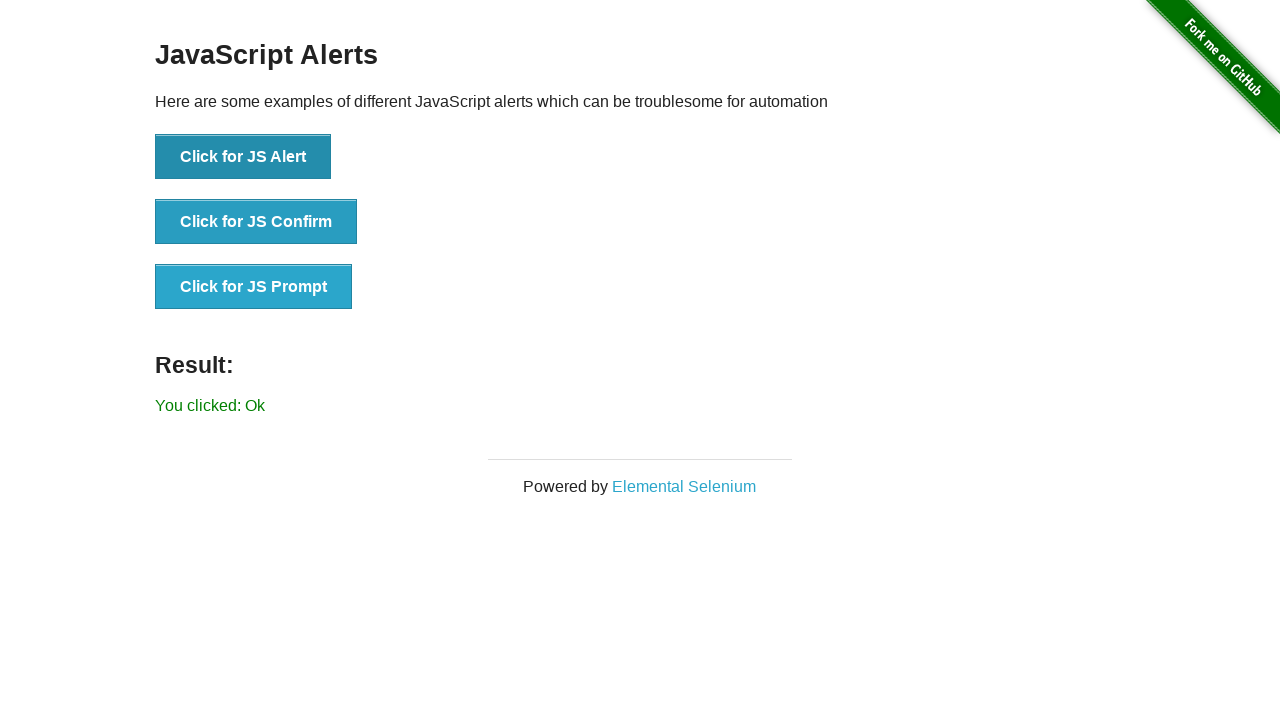

Clicked 'Click for JS Prompt' button to trigger prompt dialog at (254, 287) on button:has-text('Click for JS Prompt')
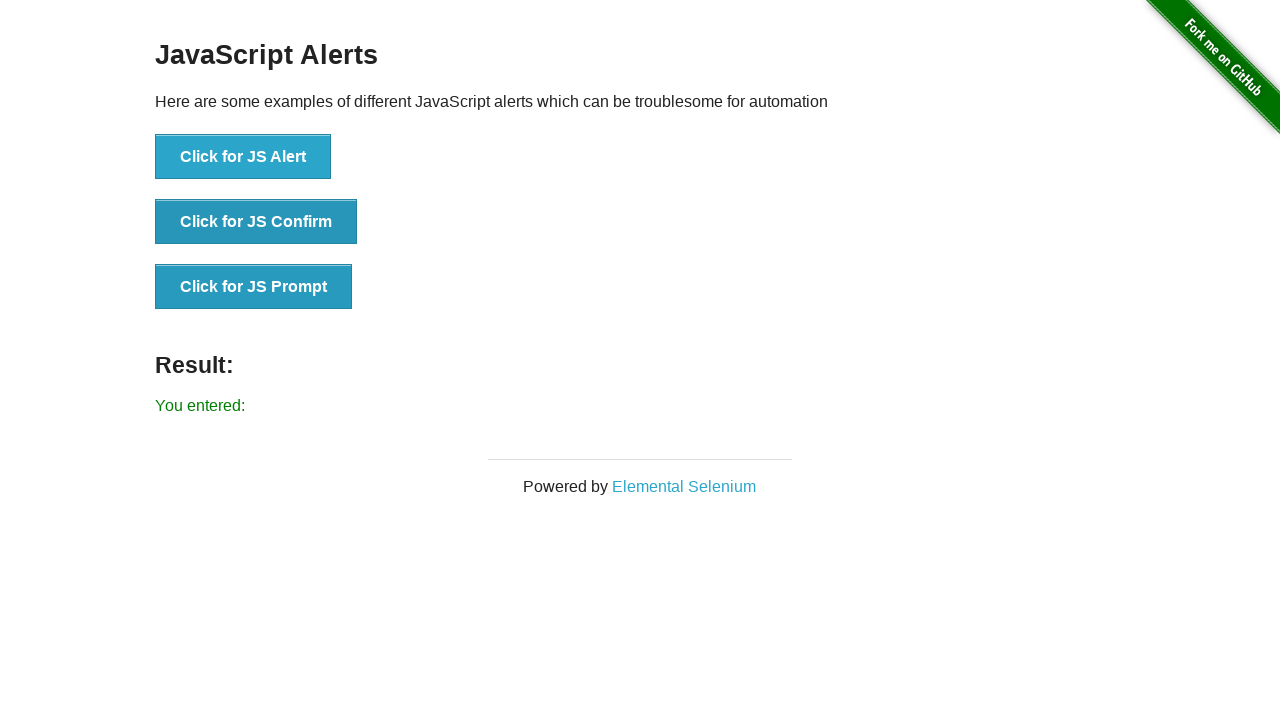

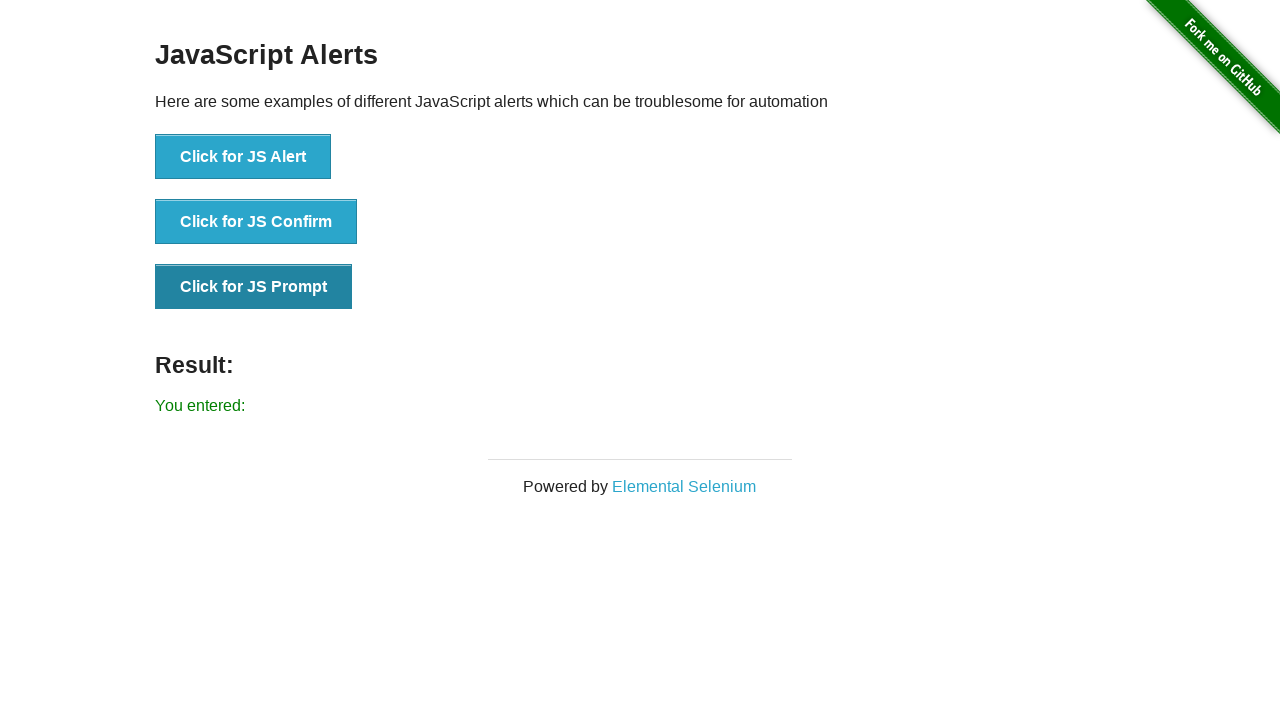